Tests mortgage calculator by clearing the default purchase price field and entering a new value

Starting URL: https://www.mlcalc.com/

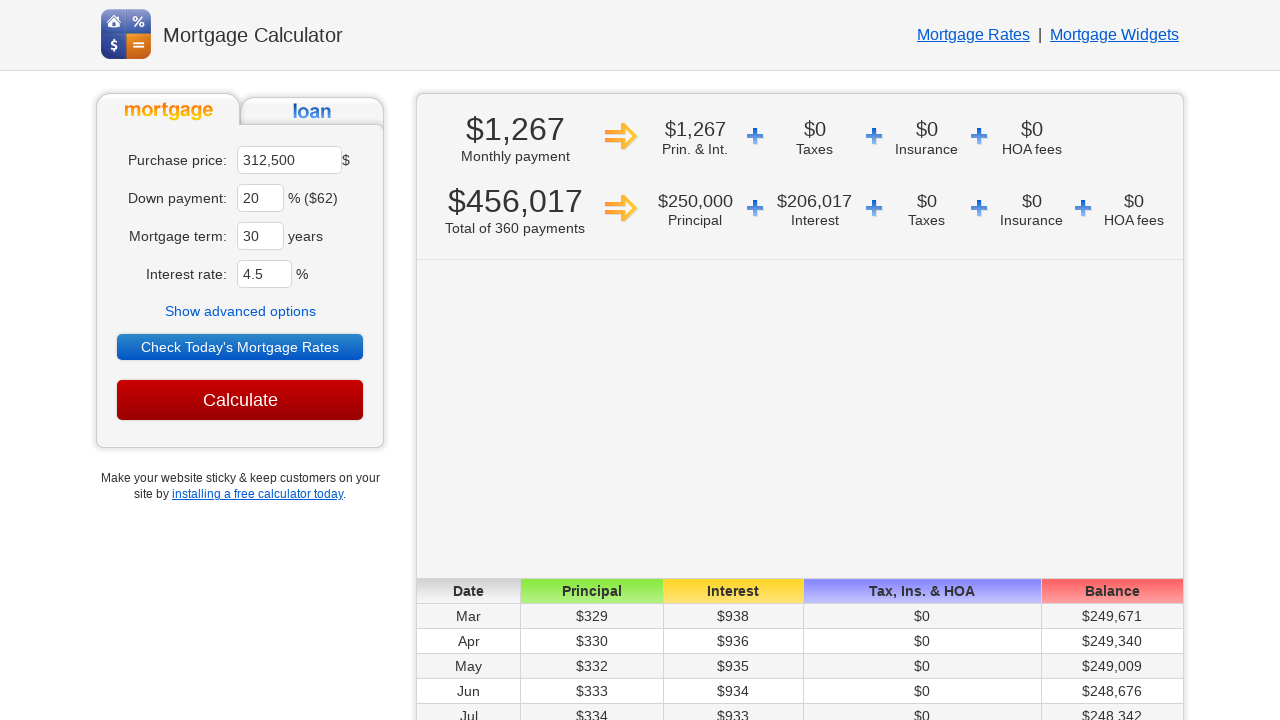

Located purchase price input field with id 'ma'
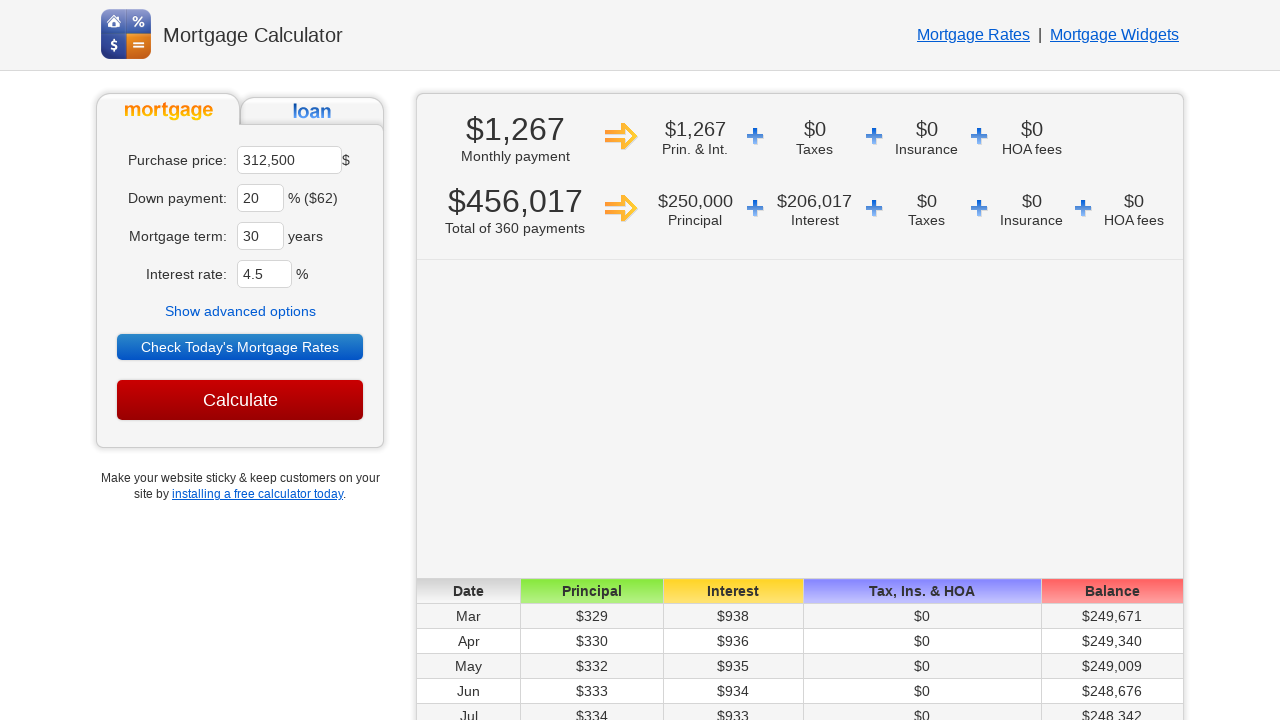

Cleared default value from purchase price field on #ma
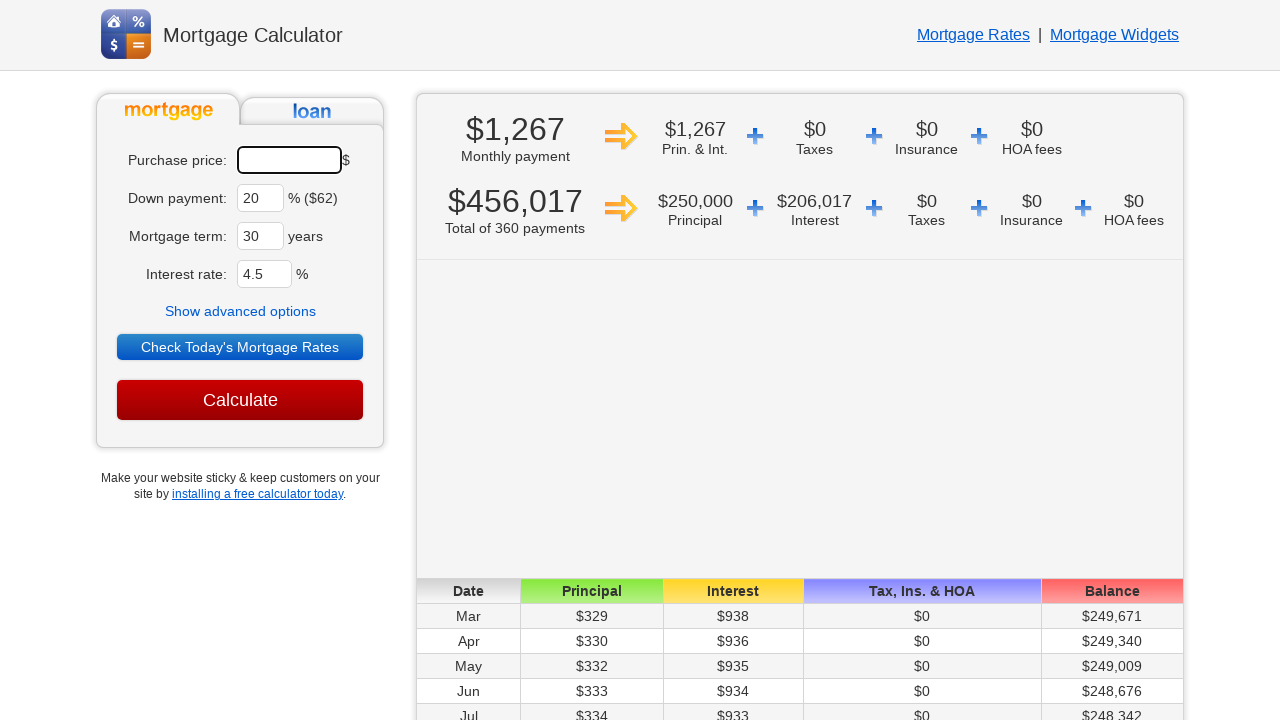

Entered new purchase price value of 700000 on #ma
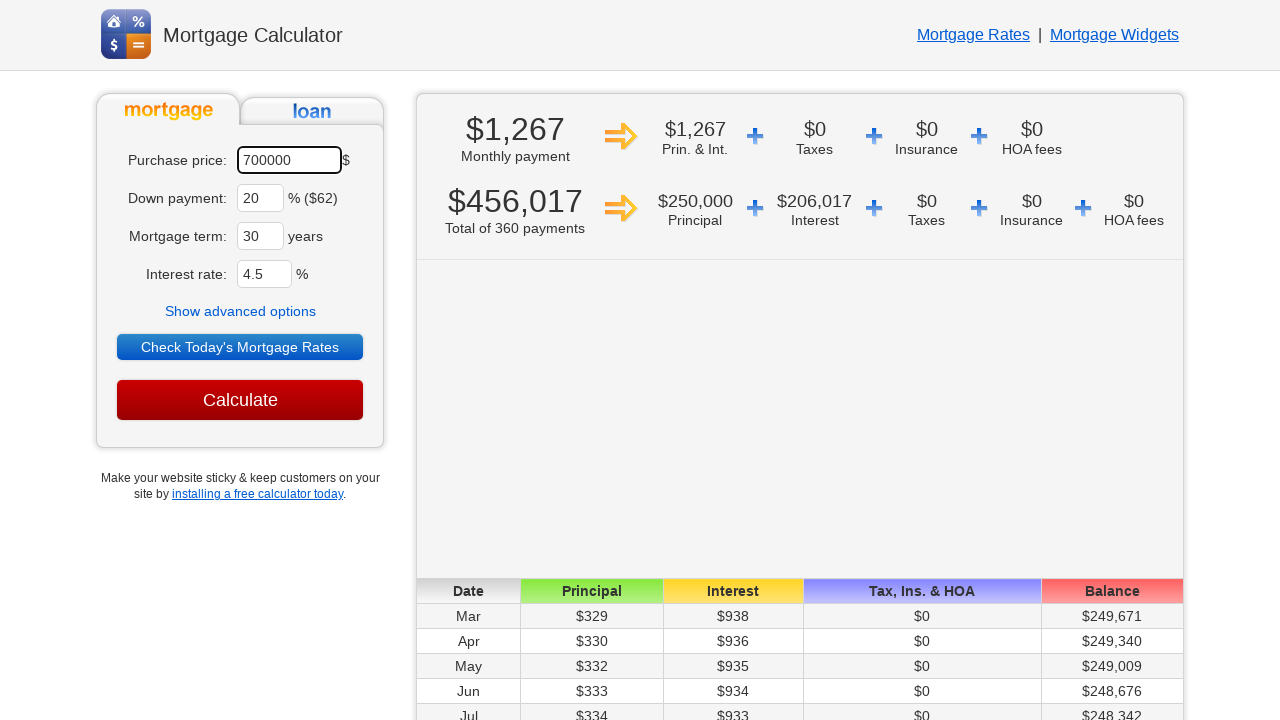

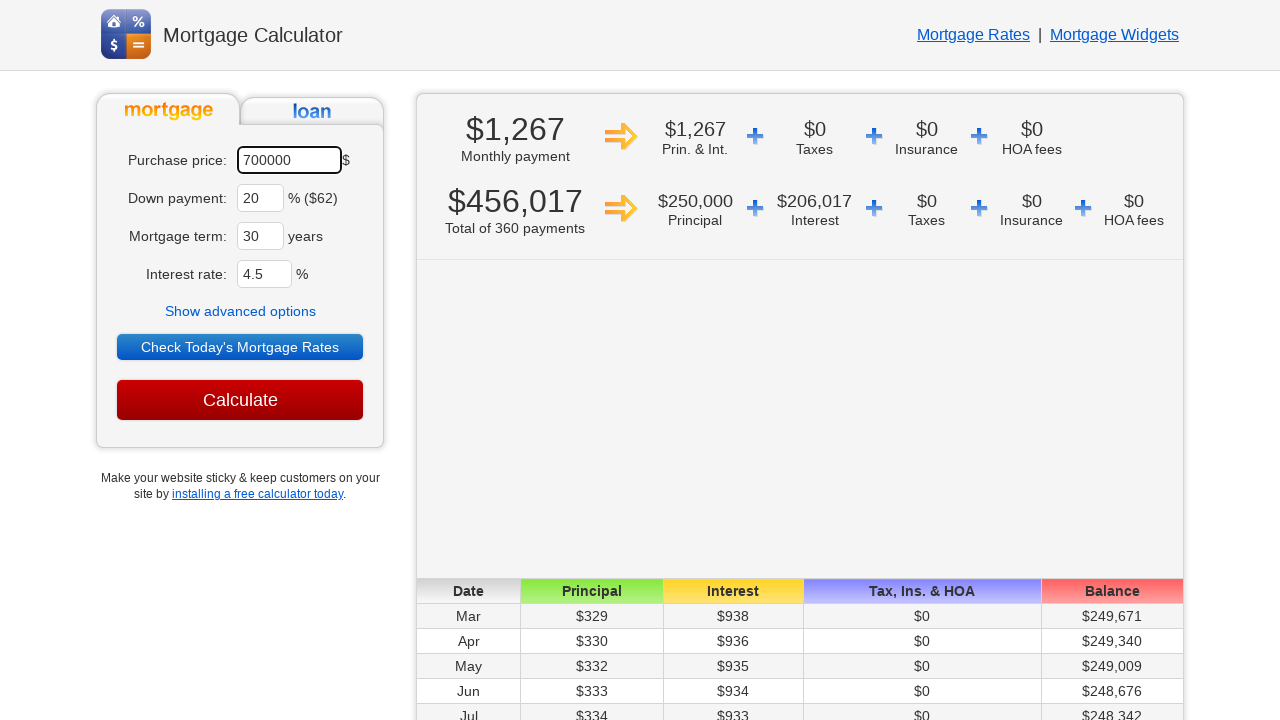